Tests JavaScript prompt dialog by clicking the third button, entering a name in the prompt, accepting it, and verifying the name appears in the result message

Starting URL: https://the-internet.herokuapp.com/javascript_alerts

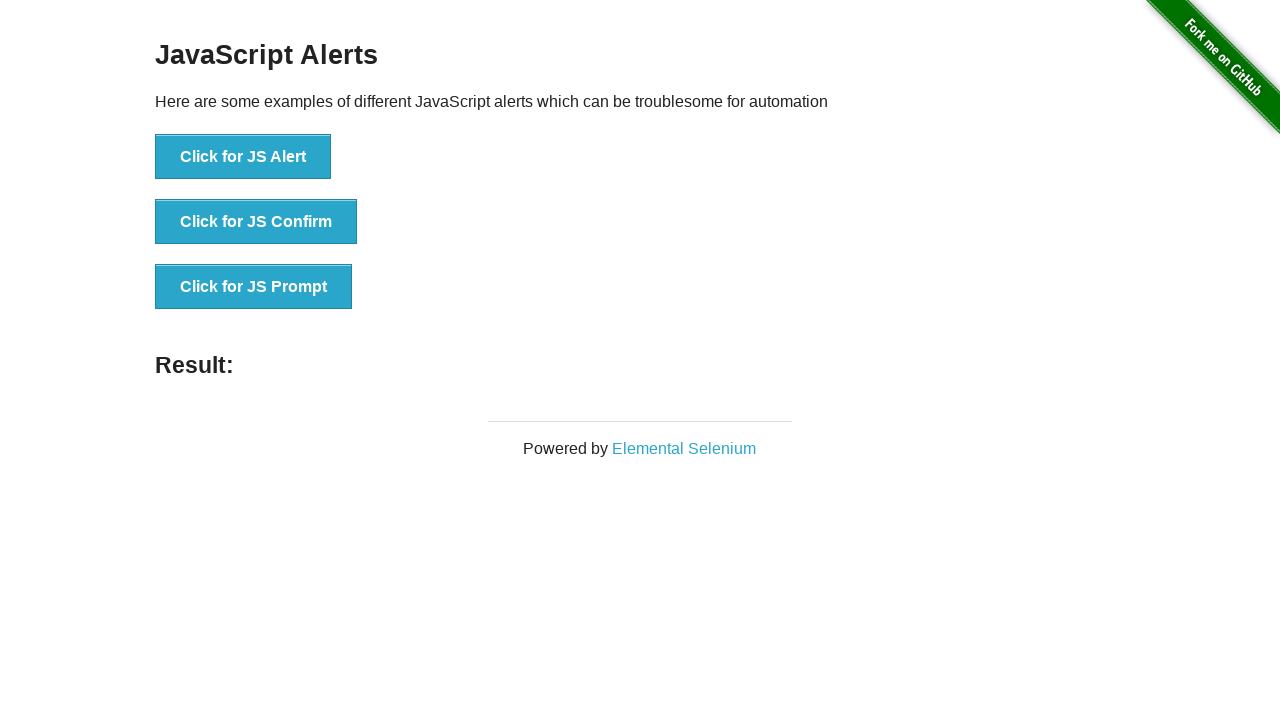

Set up dialog handler to accept prompt with 'Marcus Thompson'
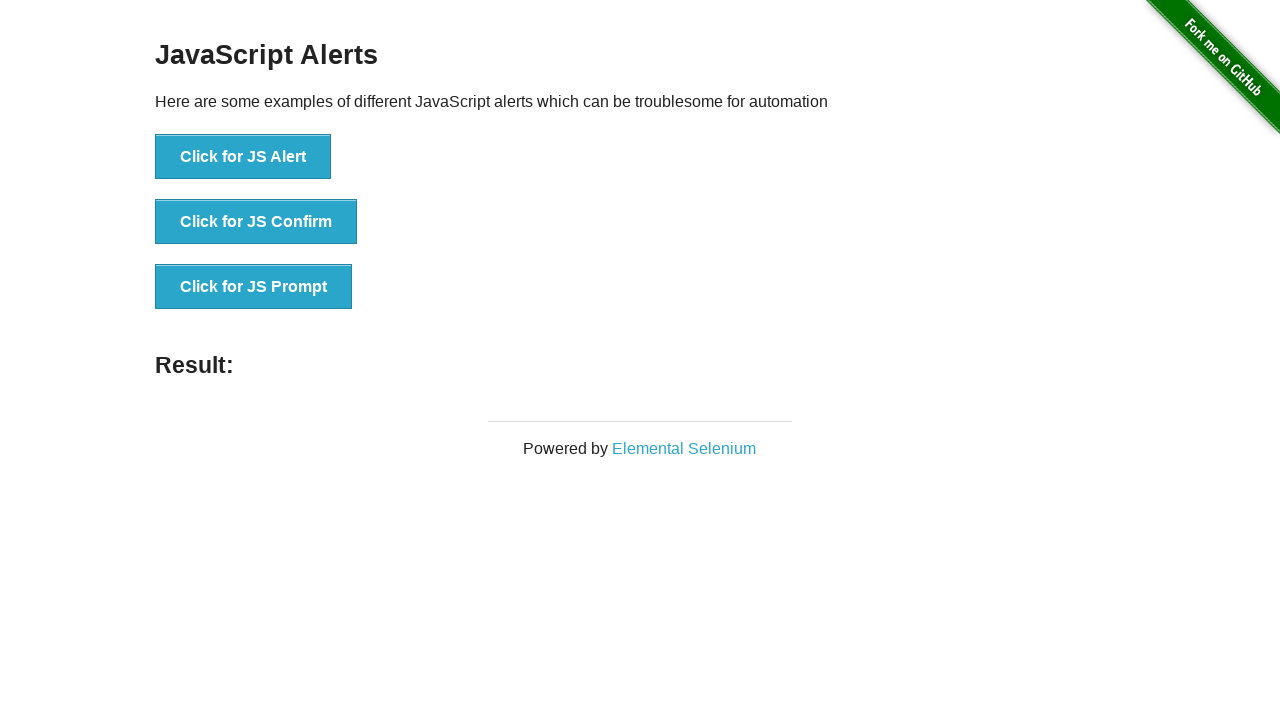

Clicked 'Click for JS Prompt' button to trigger JavaScript prompt dialog at (254, 287) on xpath=//*[text()='Click for JS Prompt']
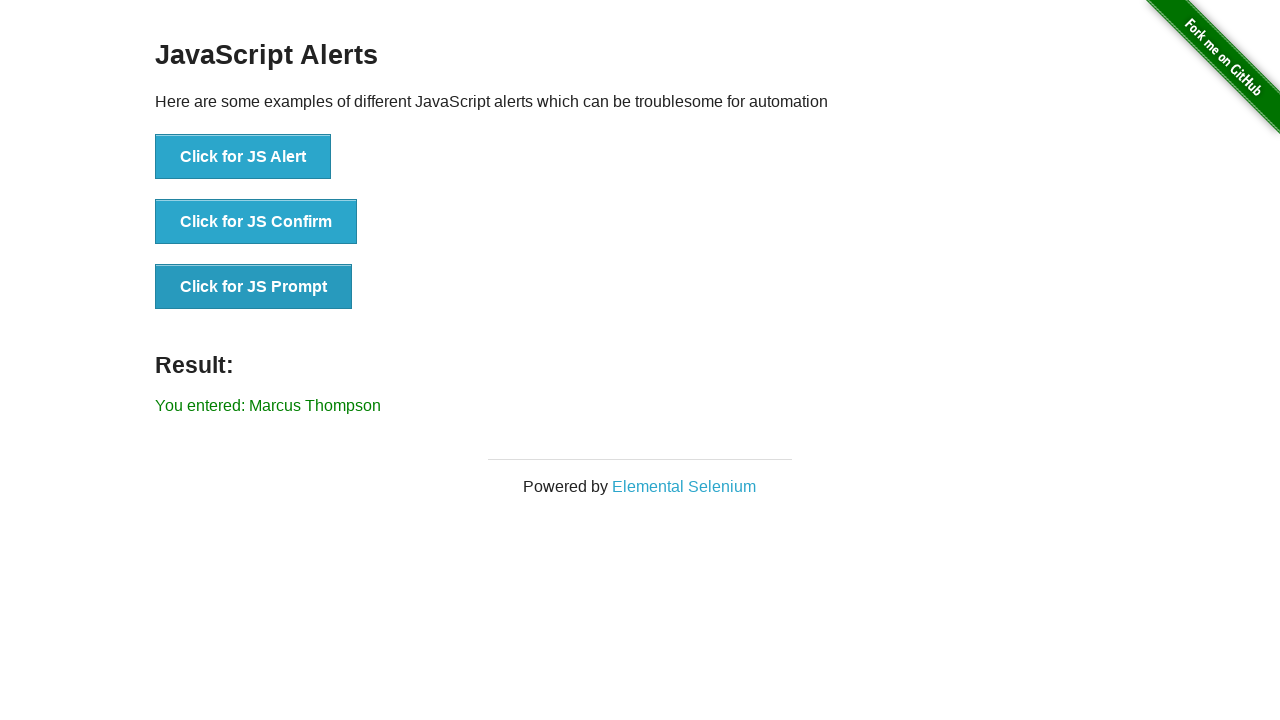

Result message element loaded
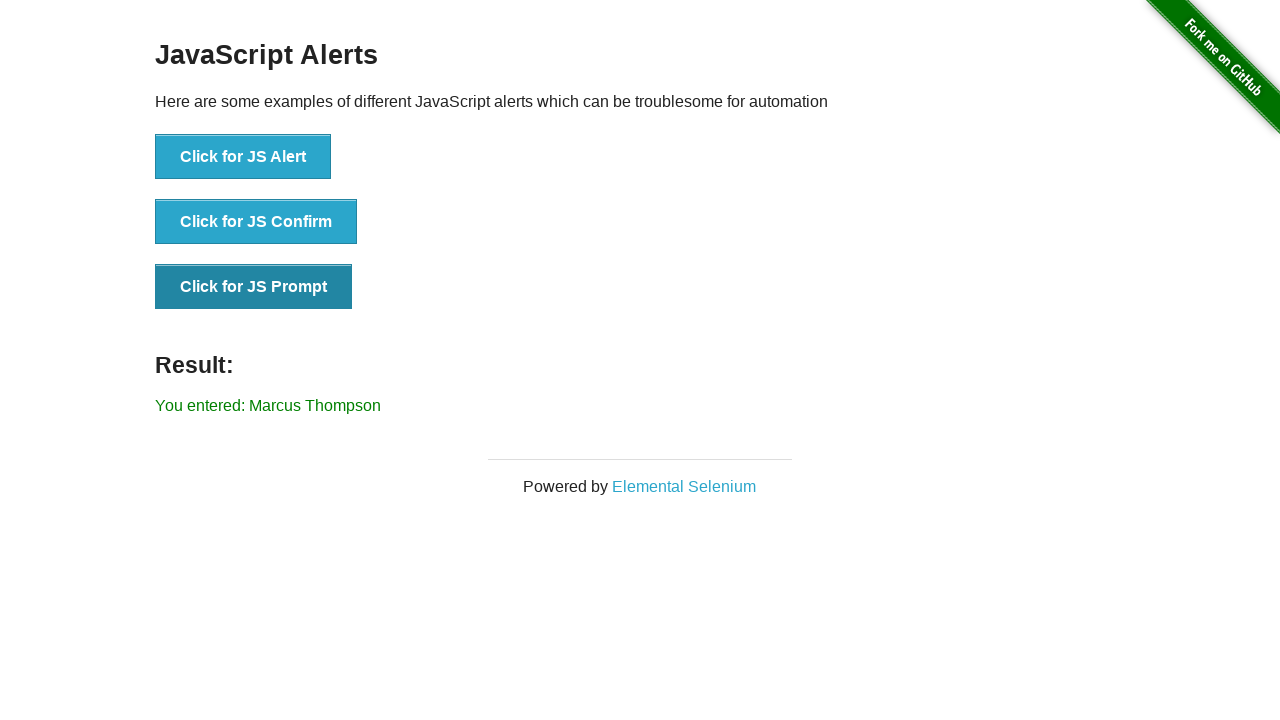

Located result message element
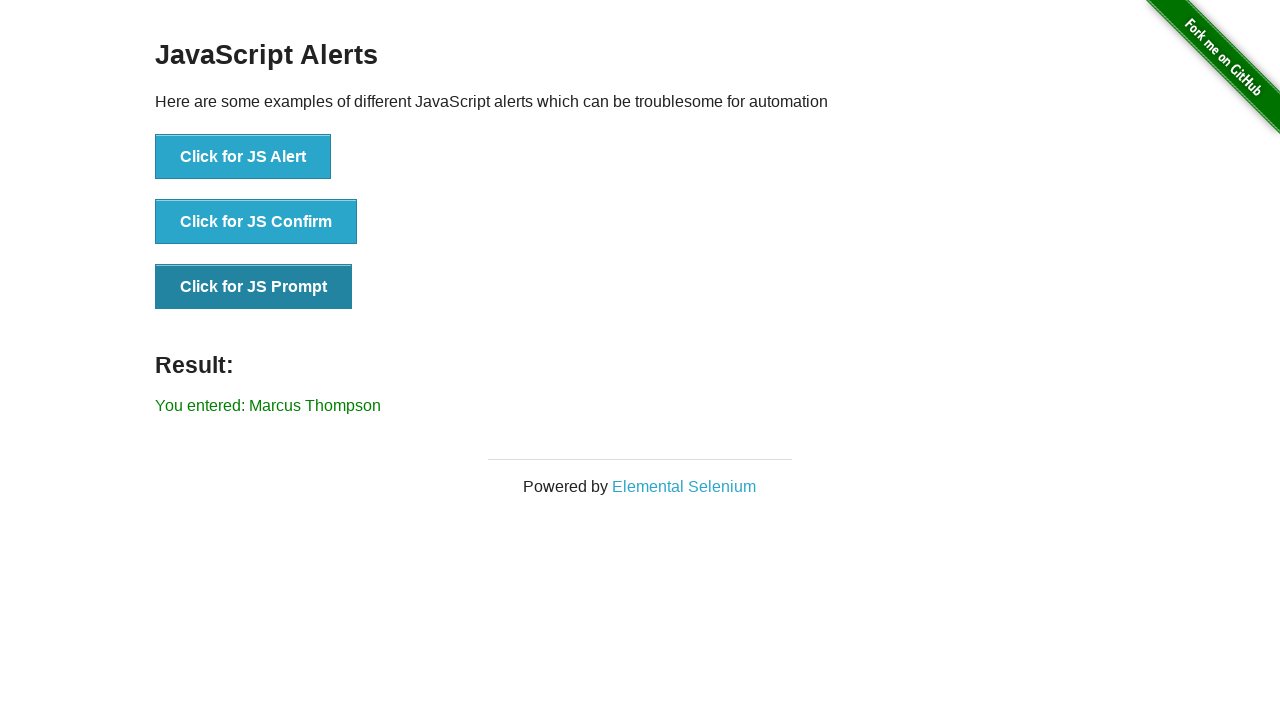

Verified 'Marcus Thompson' appears in the result message
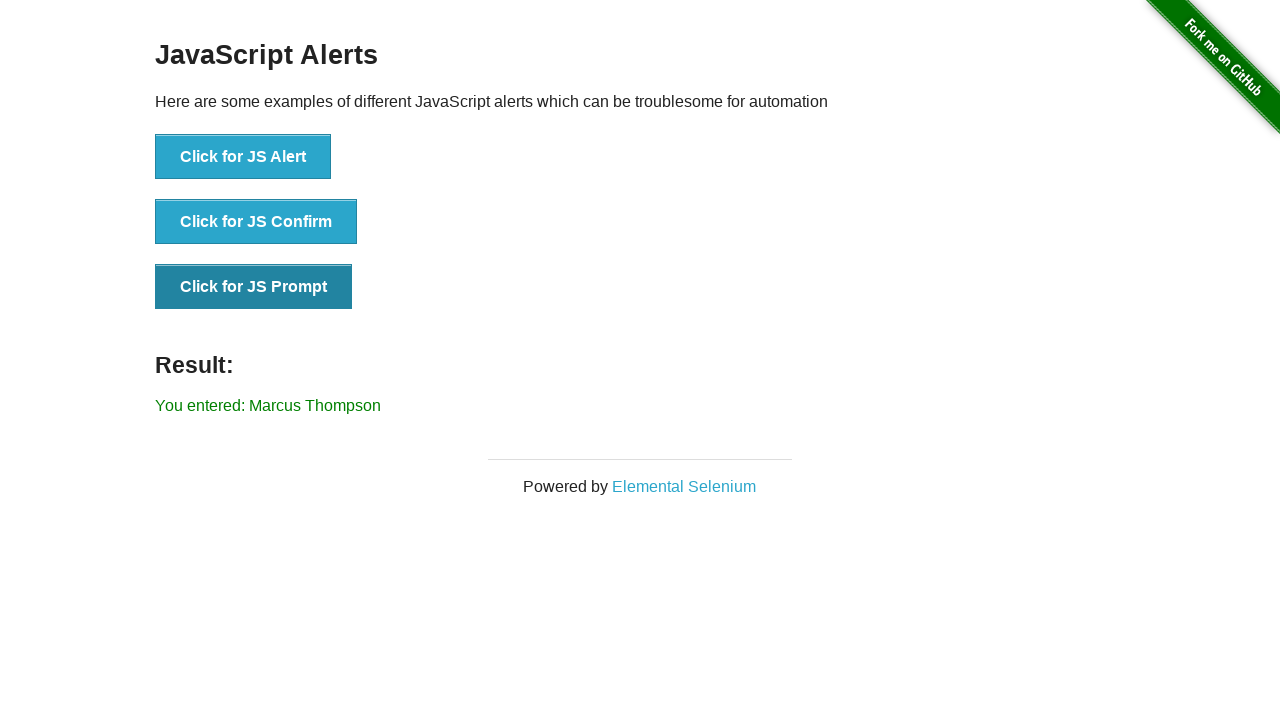

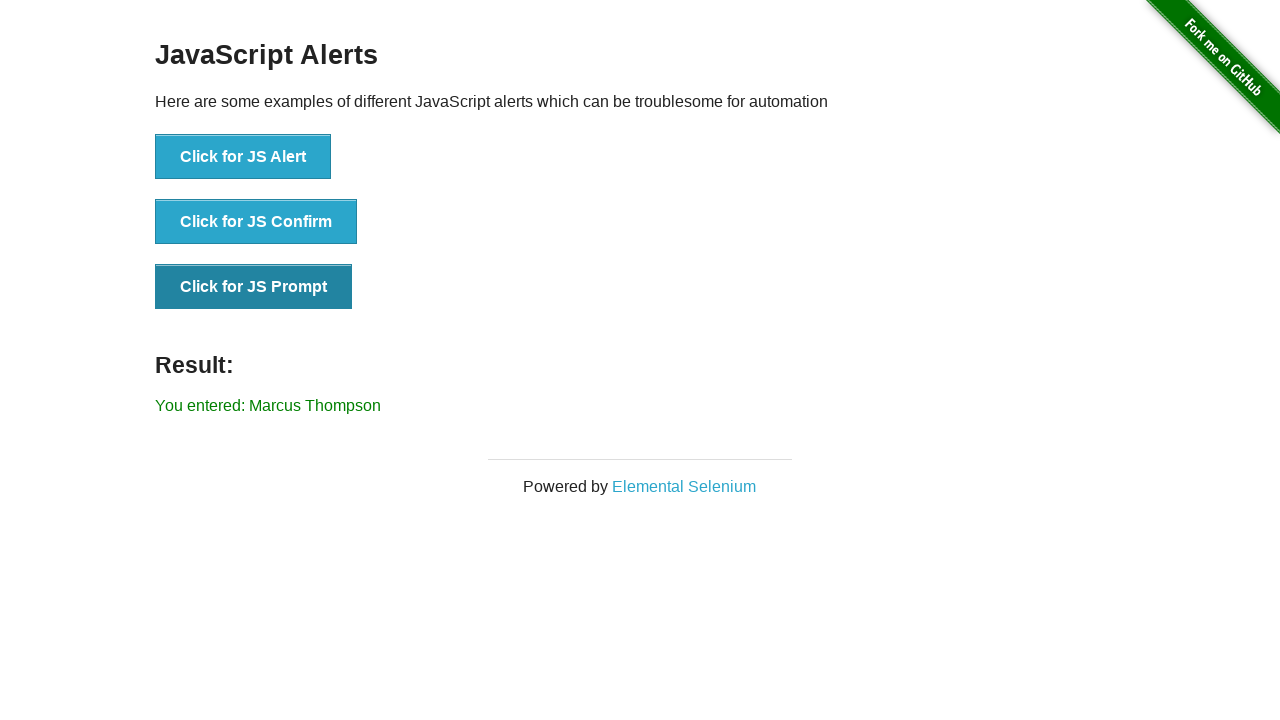